Tests form validation with empty date field, verifying date error message appears

Starting URL: https://elenarivero.github.io/ejercicio3/index.html

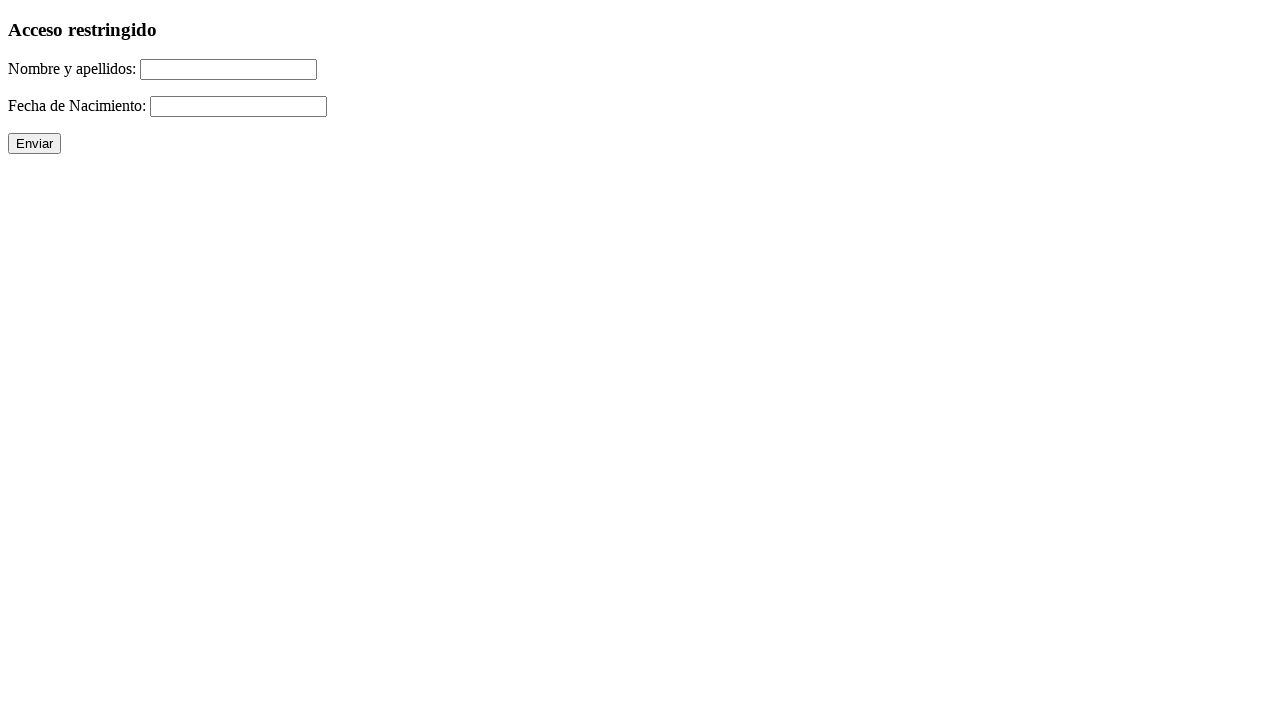

Navigated to form validation test page
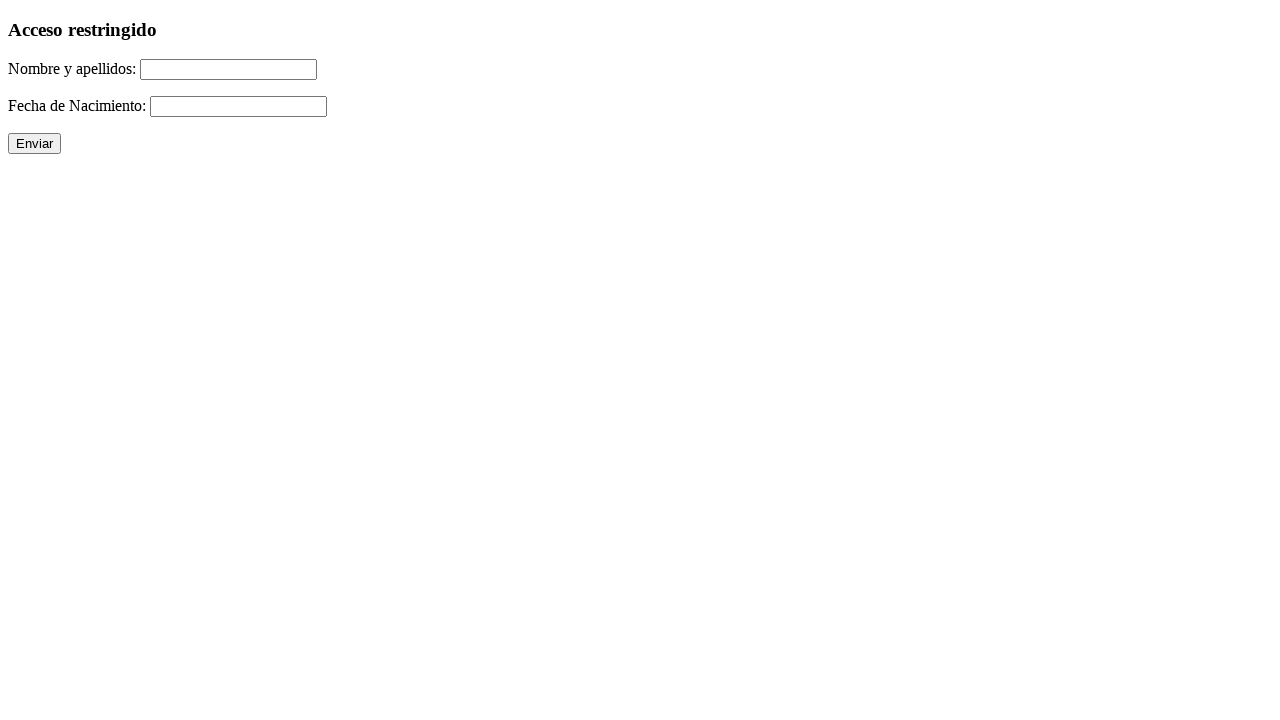

Filled name field with 'Raul Romera Pavon' on #nomap
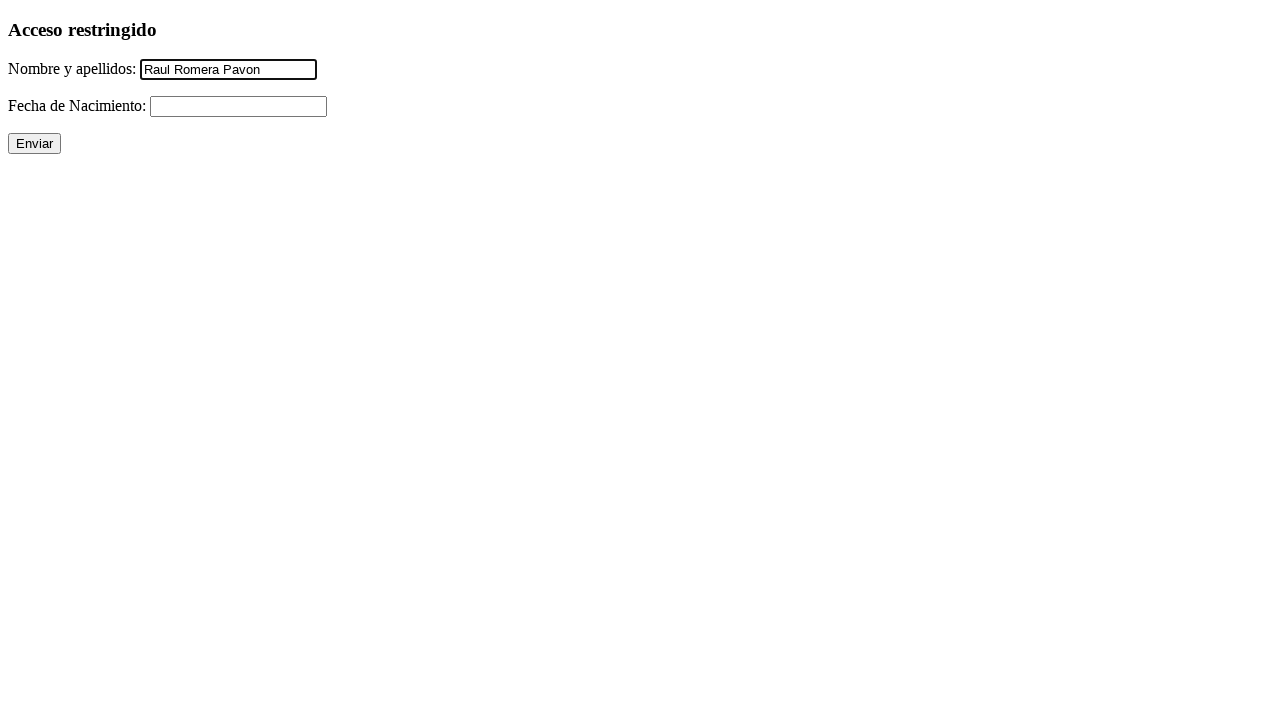

Left date field empty on #fecha
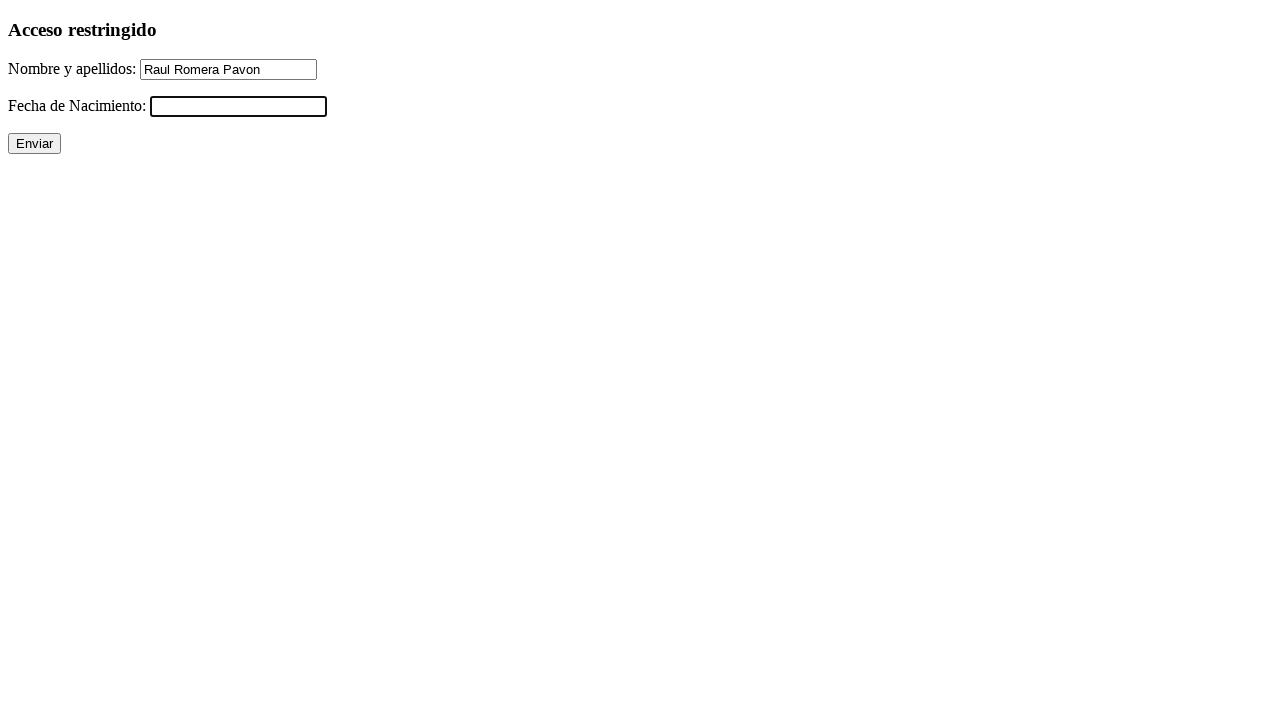

Clicked submit button with empty date field at (34, 144) on xpath=//p/input[@type='submit']
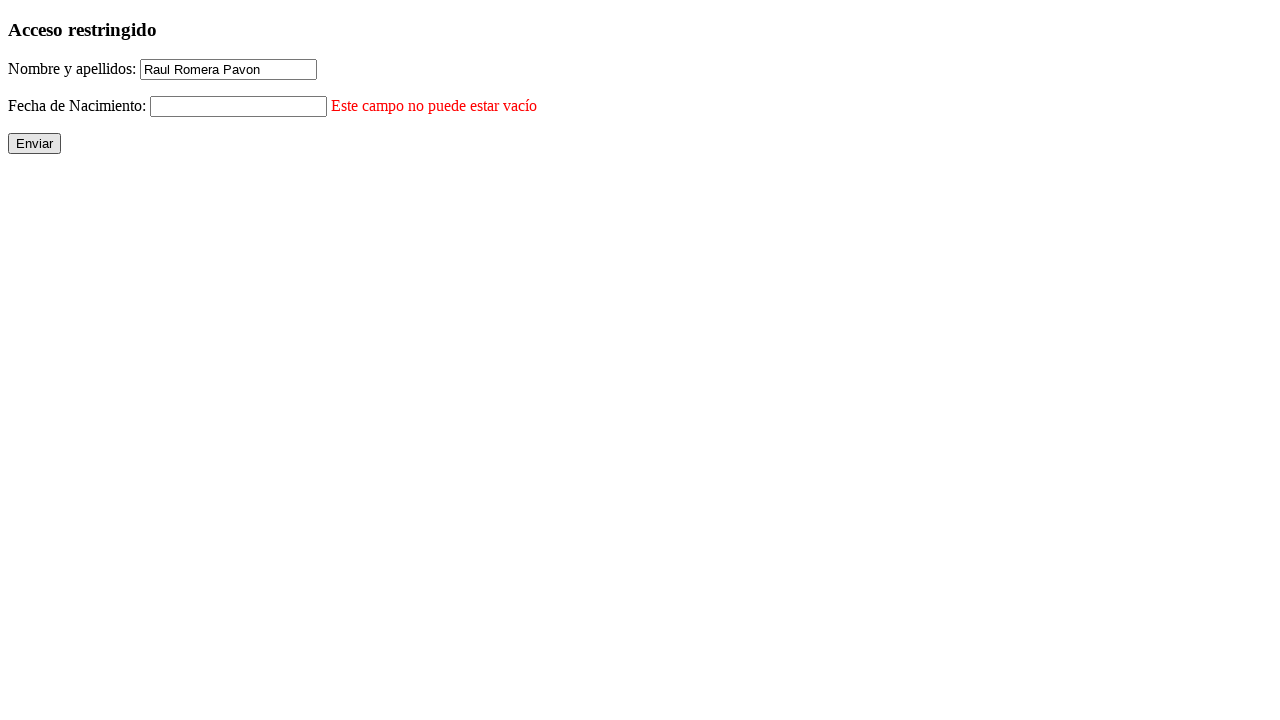

Date error message appeared, validating form correctly rejects empty date
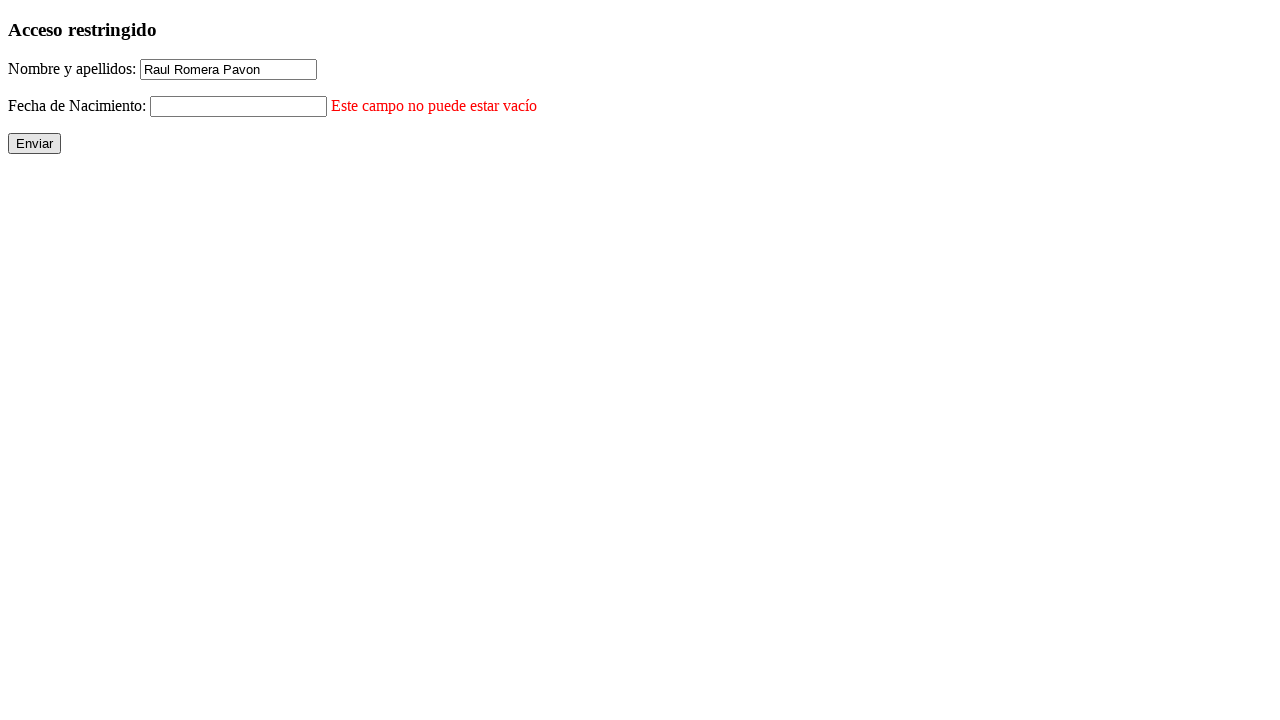

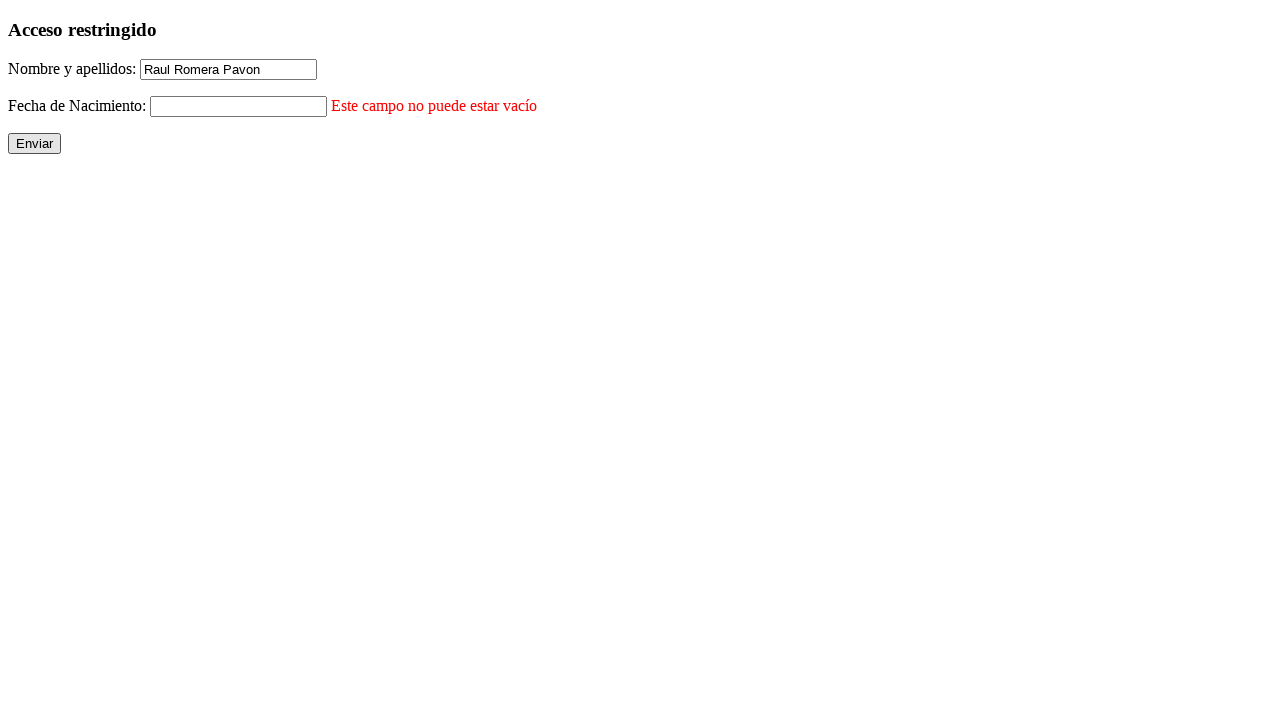